Tests double-click functionality by switching to an iframe and double-clicking on a text element to change its color

Starting URL: https://www.w3schools.com/tags/tryit.asp?filename=tryhtml5_ev_ondblclick2

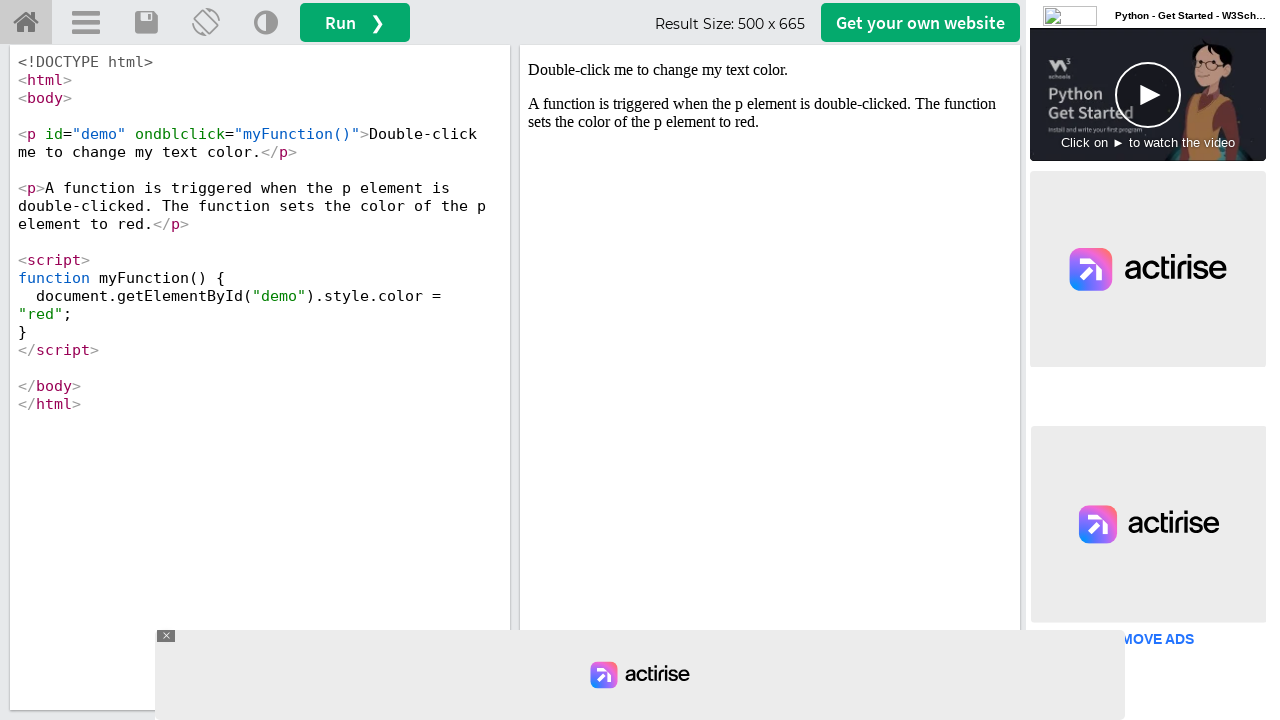

Located iframe with name 'iframeResult'
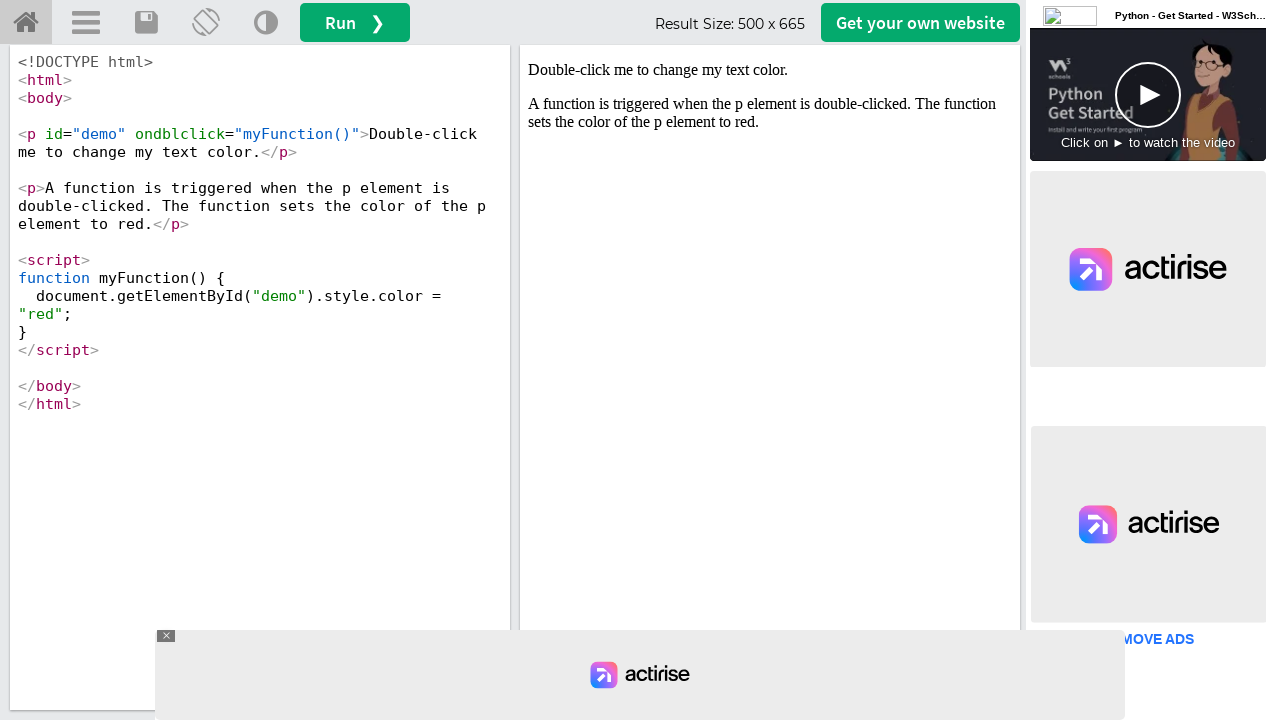

Double-clicked on element with id 'demo' to change its color at (770, 70) on iframe[name='iframeResult'] >> internal:control=enter-frame >> #demo
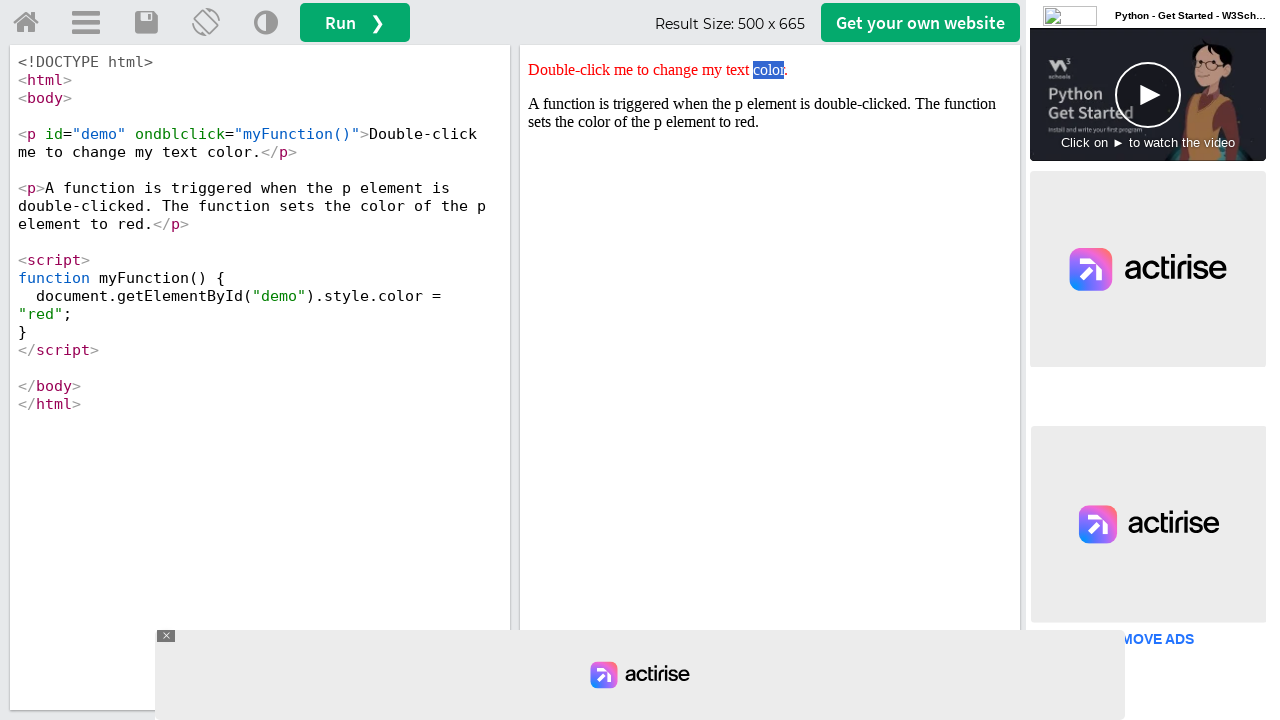

Located element with id 'demo' to verify color change
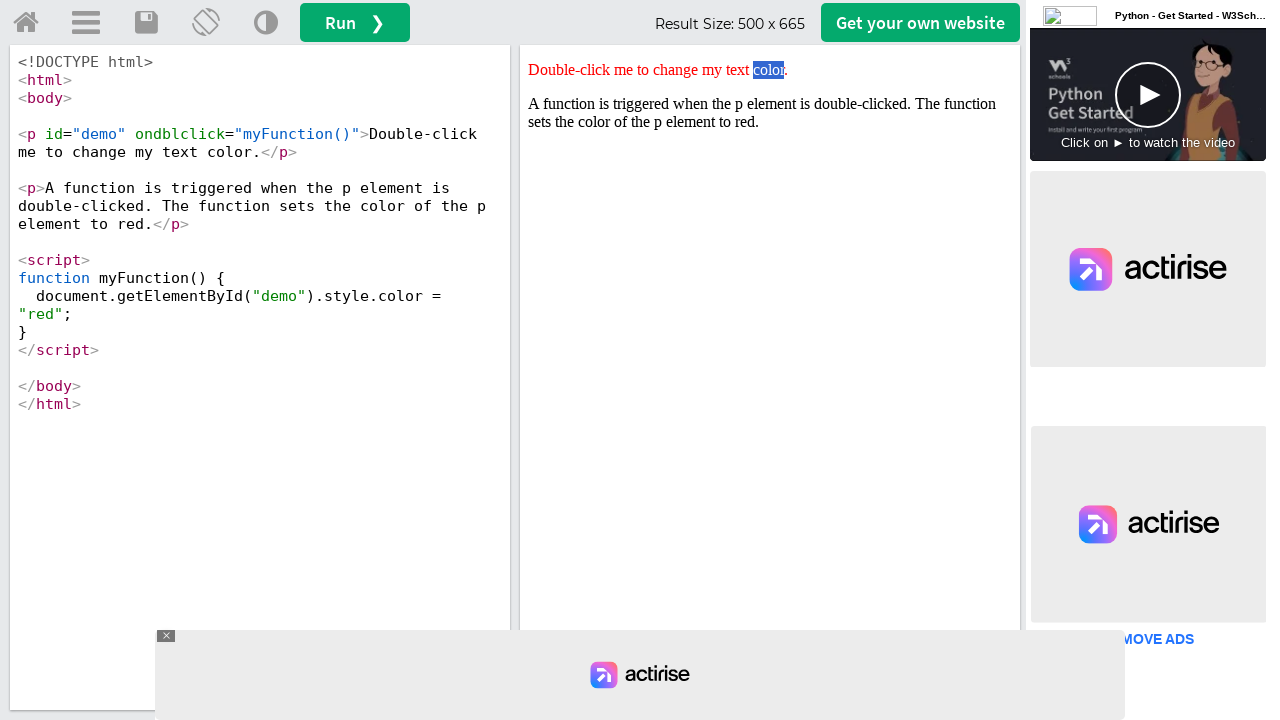

Retrieved style attribute from element
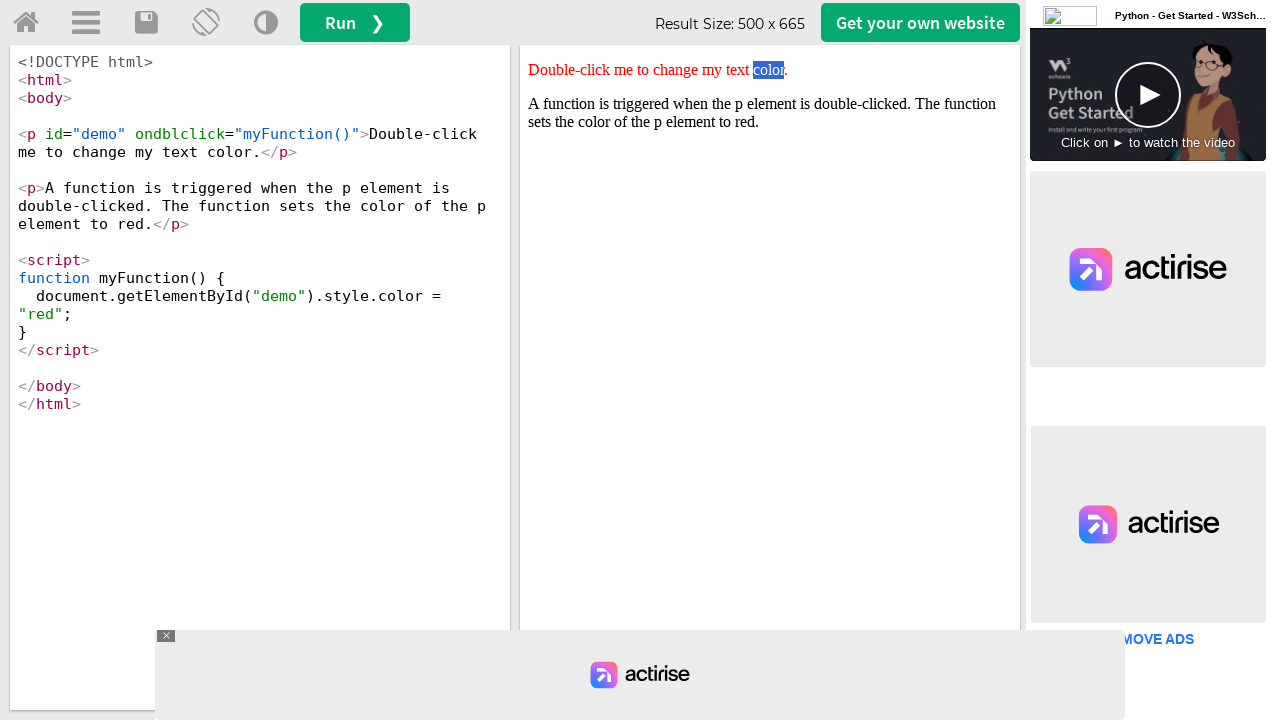

Verified that style attribute contains 'red' color
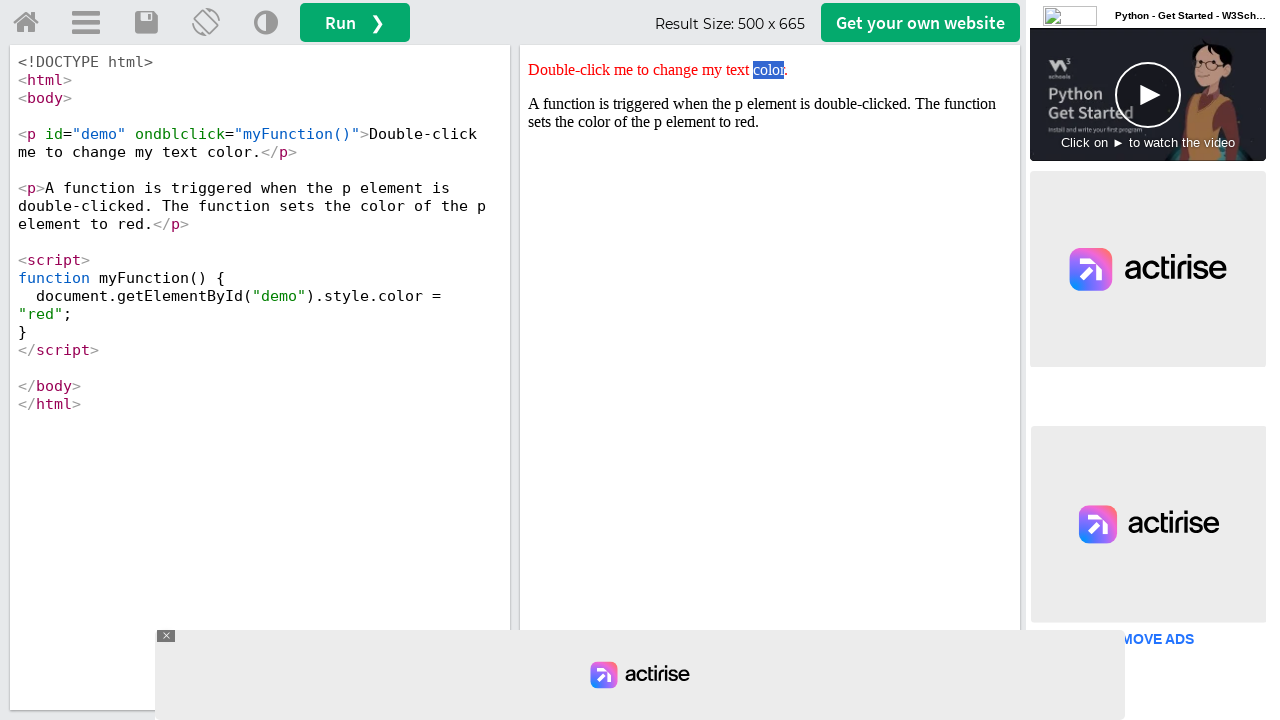

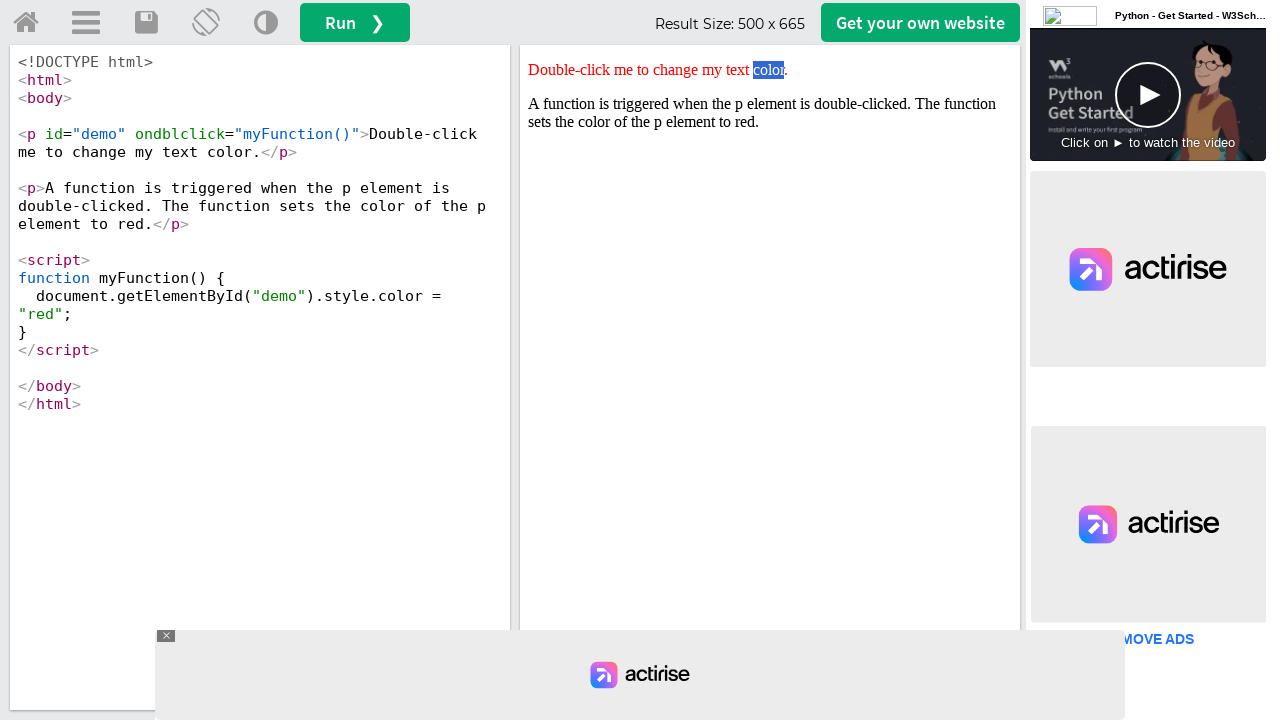